Opens USPS homepage and clicks on the Send Mail & Packages link, then verifies the navigation

Starting URL: https://www.usps.com/

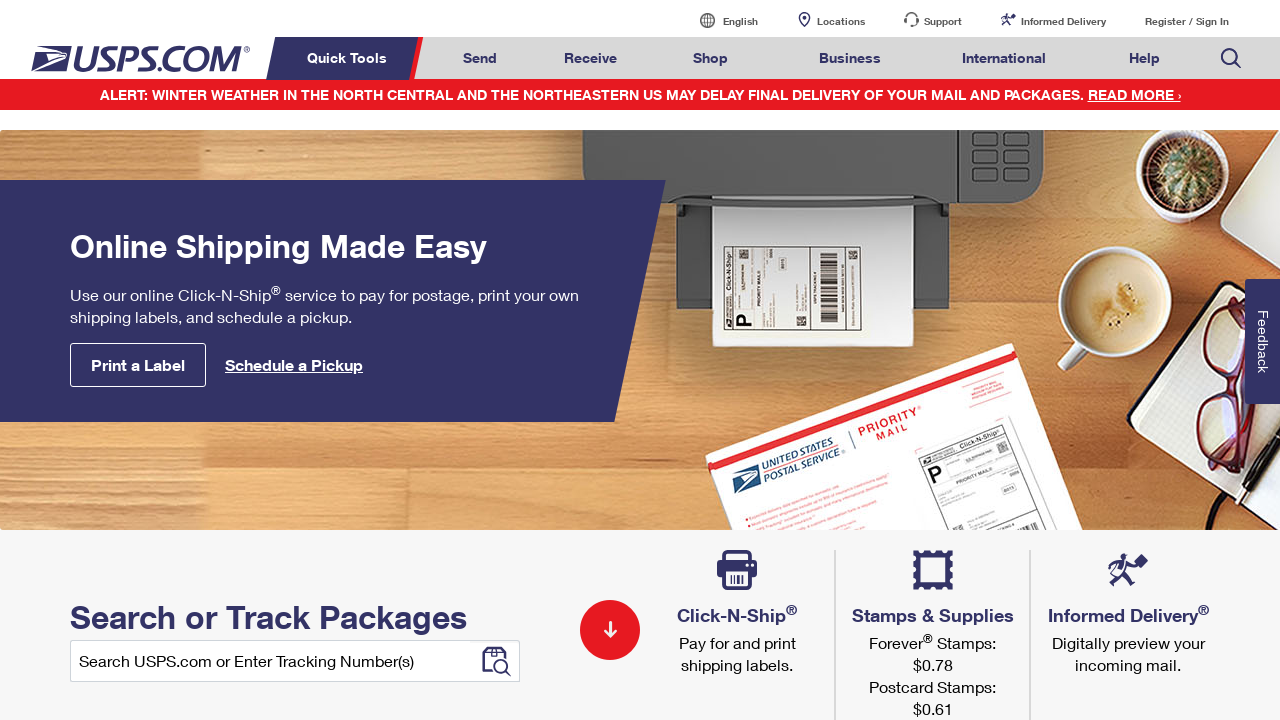

Navigated to USPS homepage
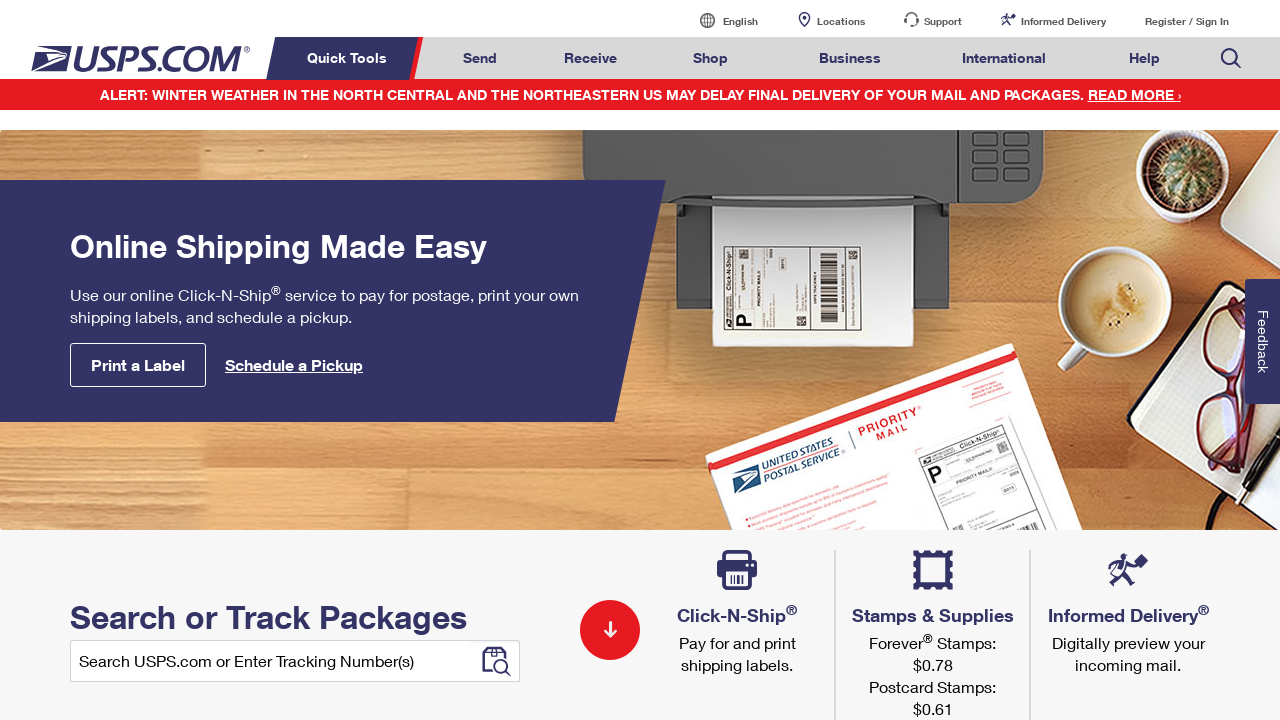

Clicked on Send Mail & Packages link at (480, 58) on a#mail-ship-width
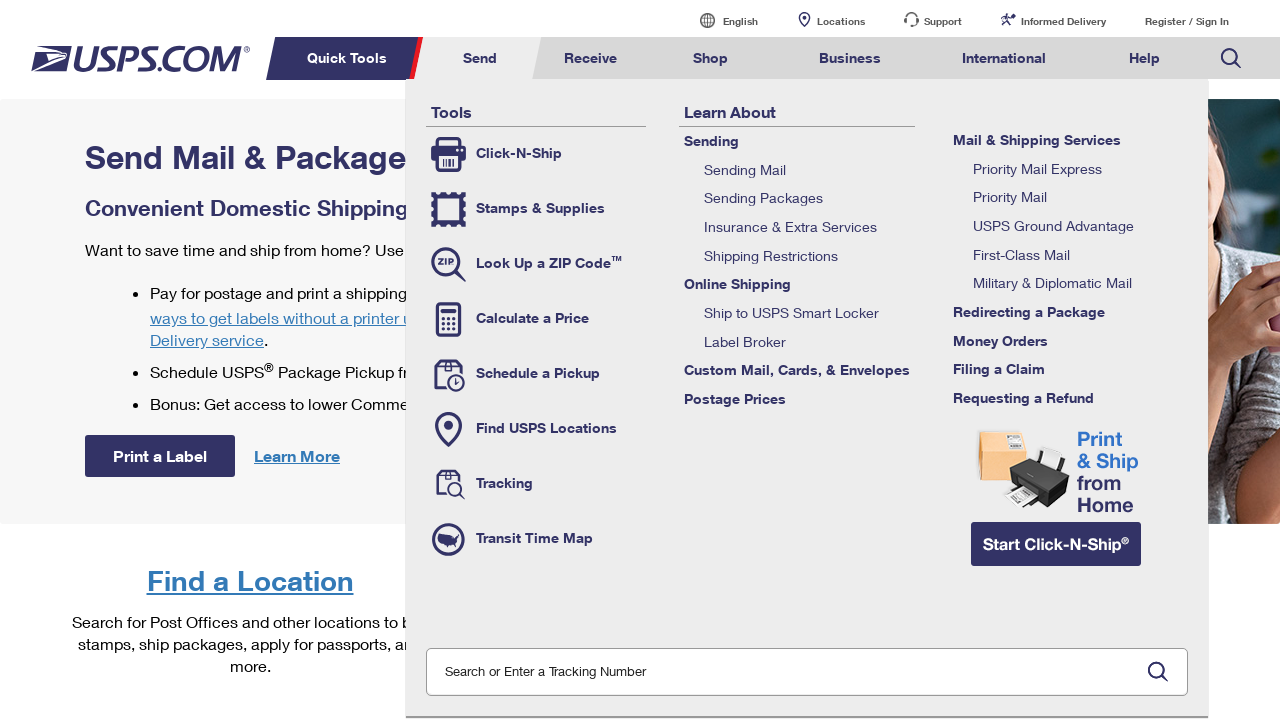

Waited for page to fully load
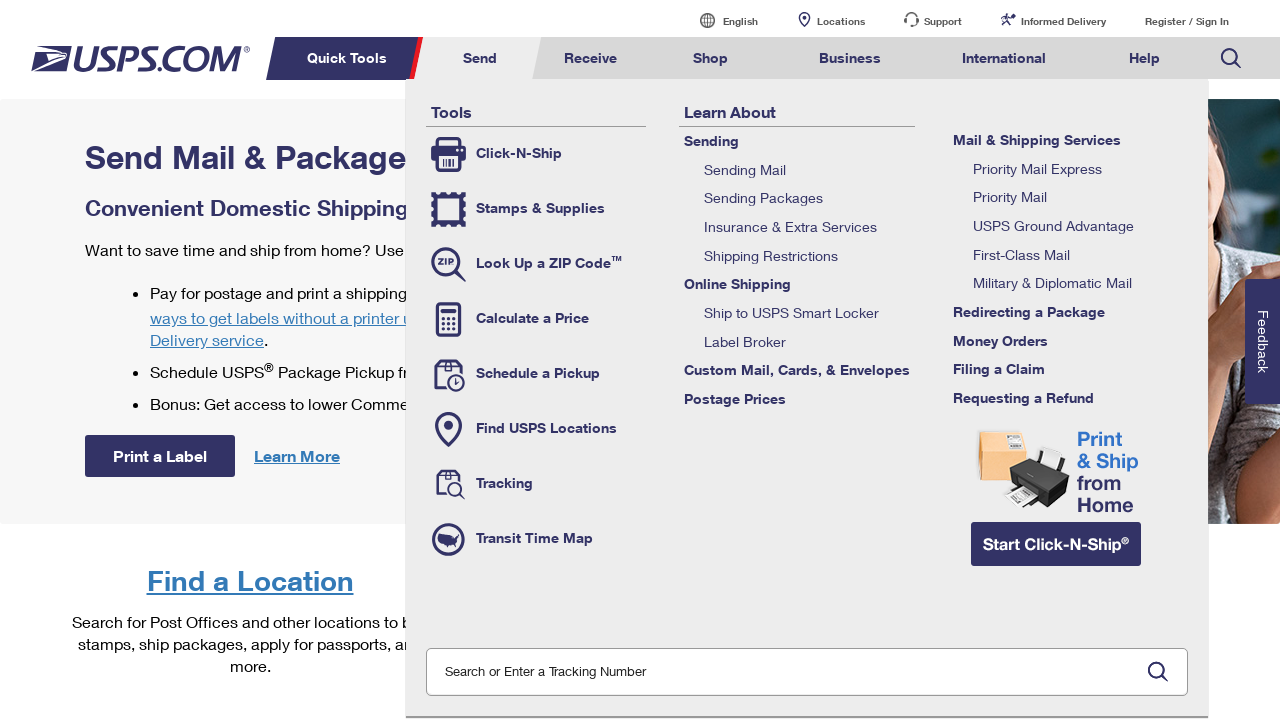

Verified page title is 'Send Mail & Packages | USPS'
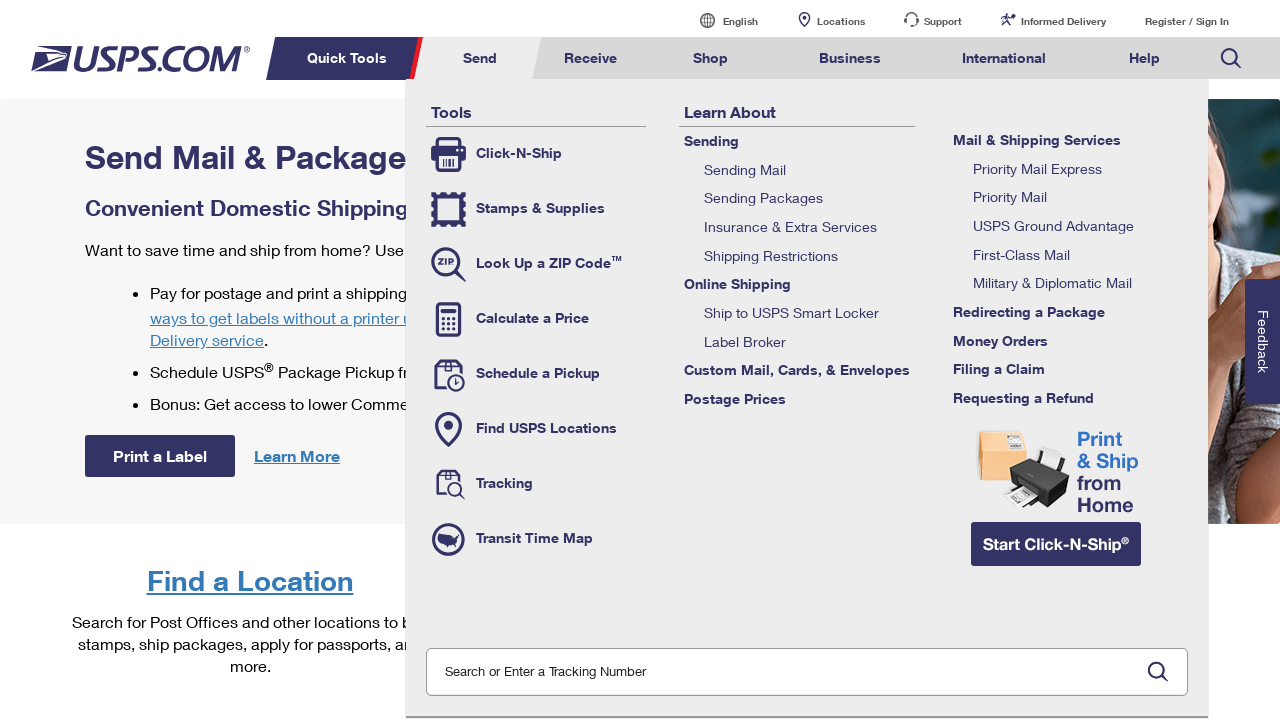

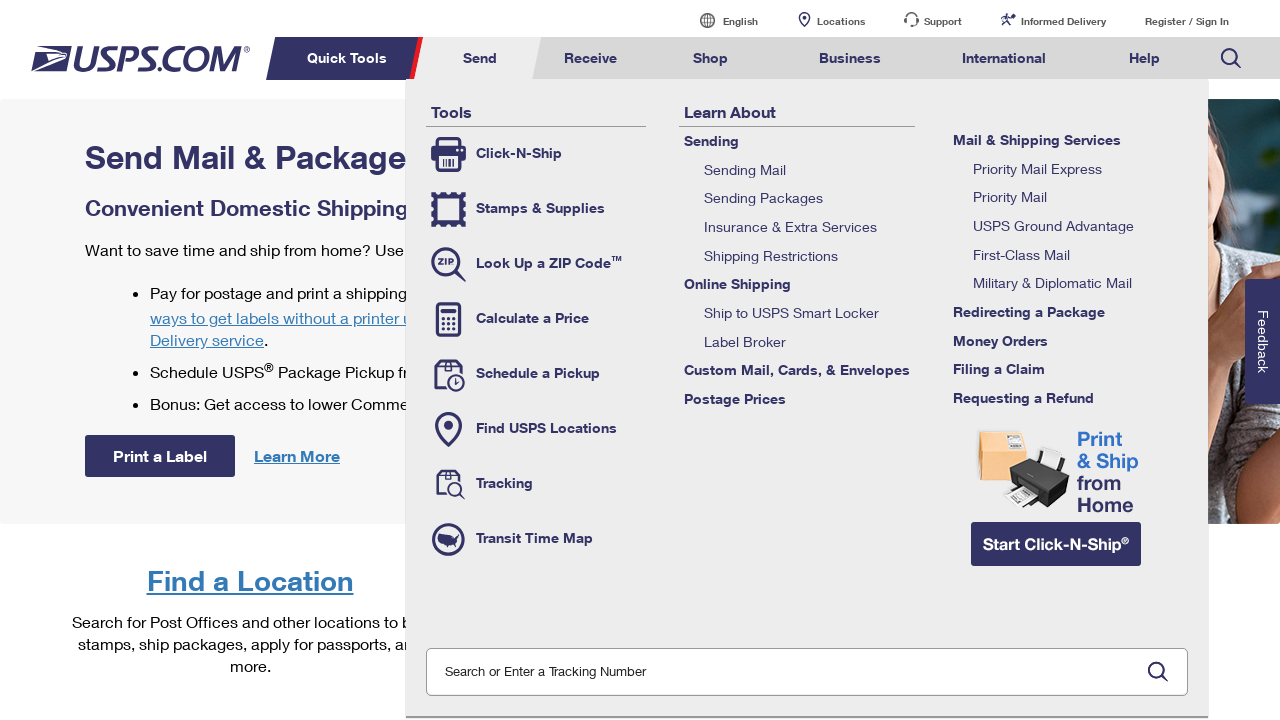